Tests multi-select functionality by holding CTRL key and clicking multiple list items

Starting URL: https://www.leafground.com/list.xhtml

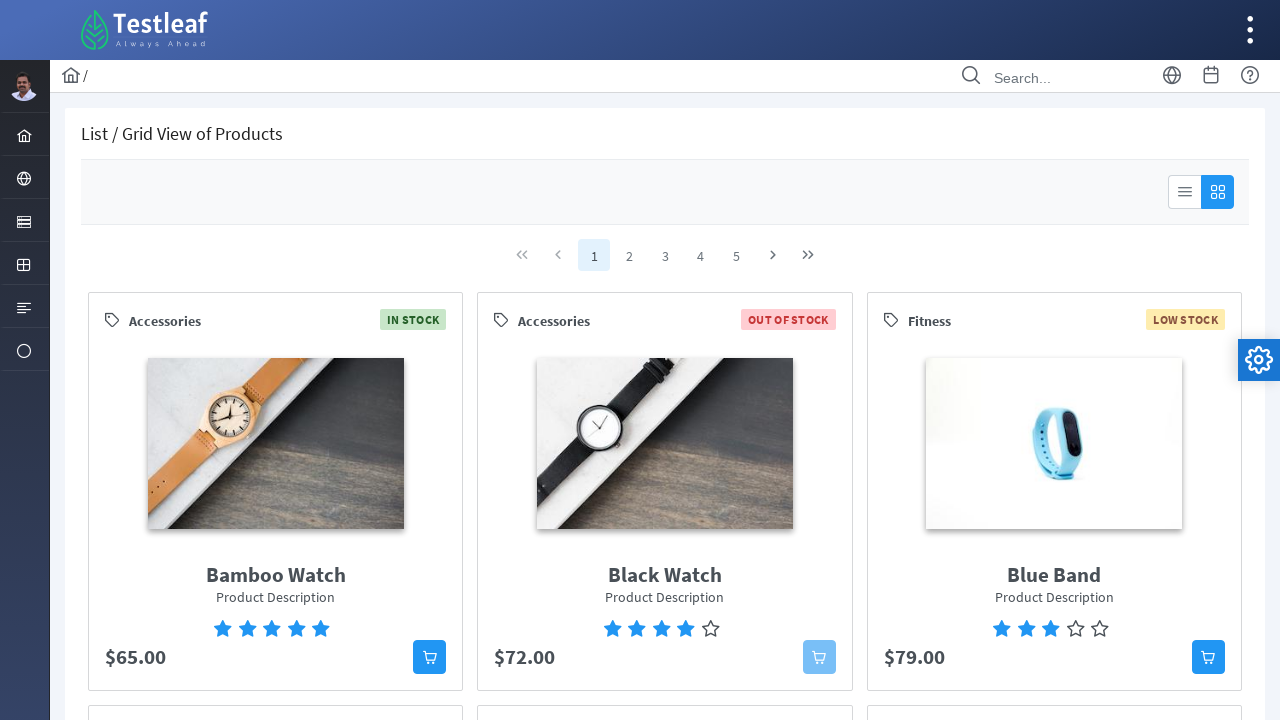

Waited for selectable list to load
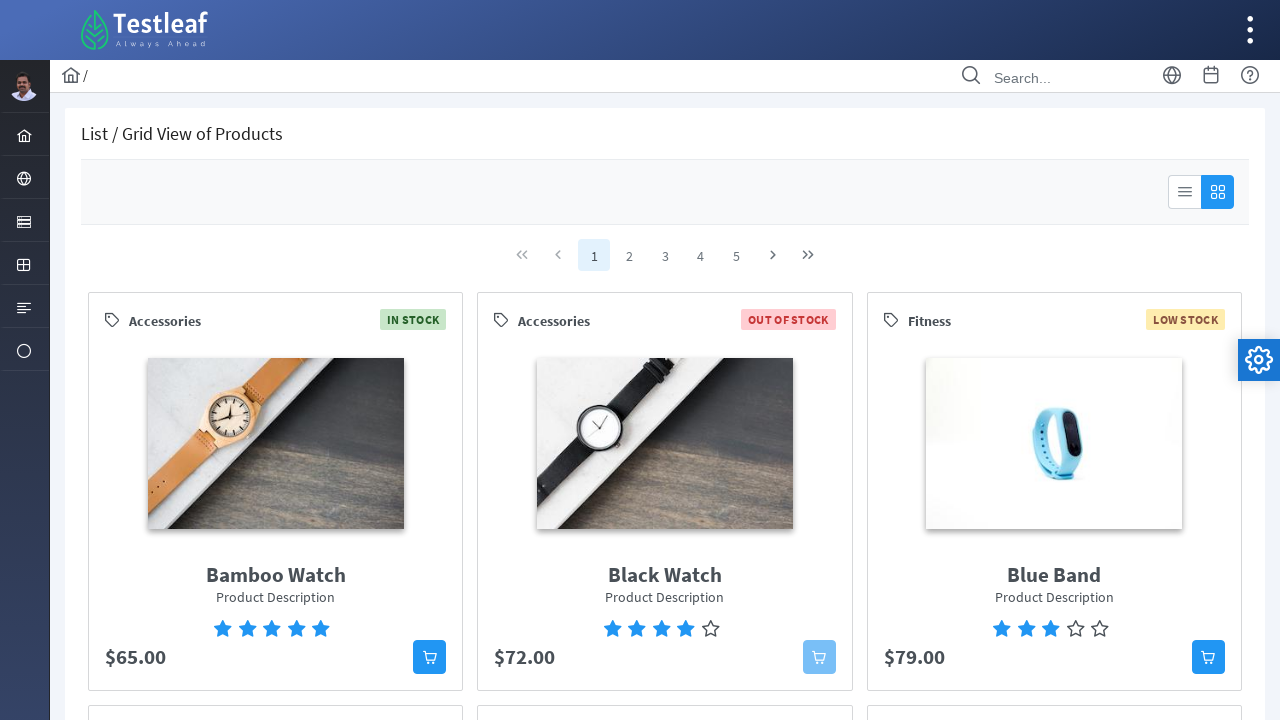

Located all list items in selectable list
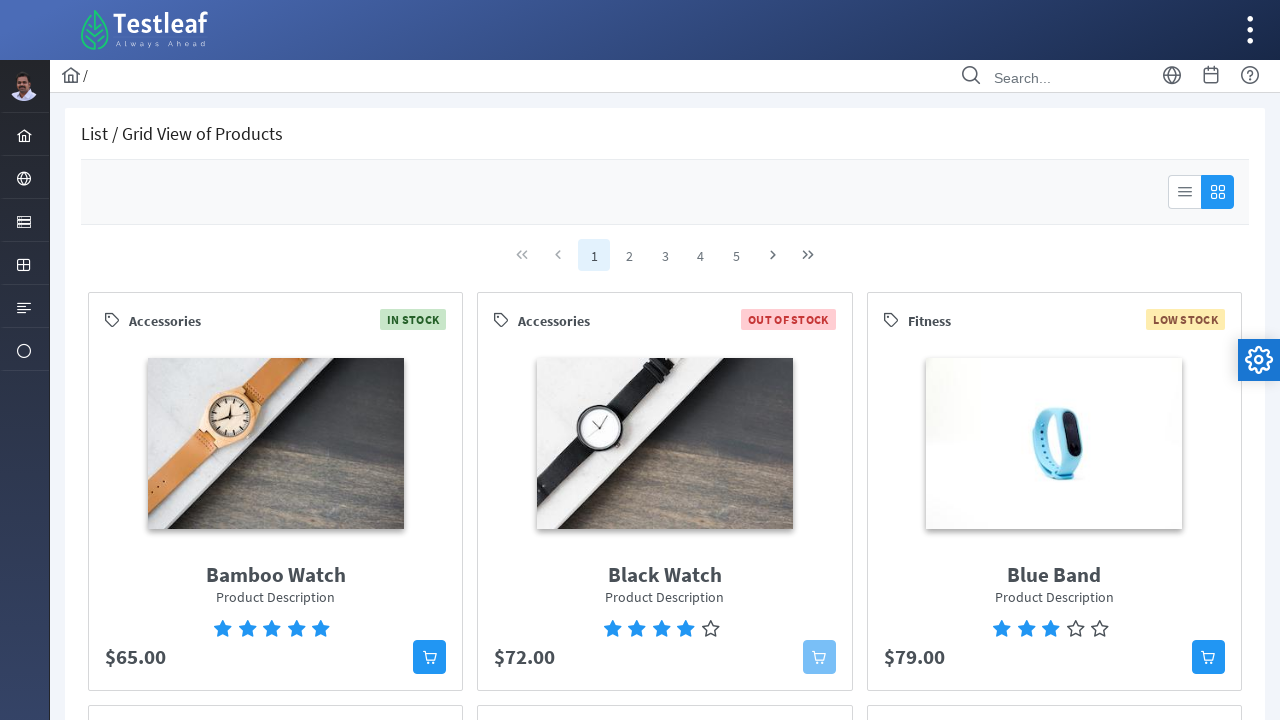

Pressed CTRL key to enable multi-select mode
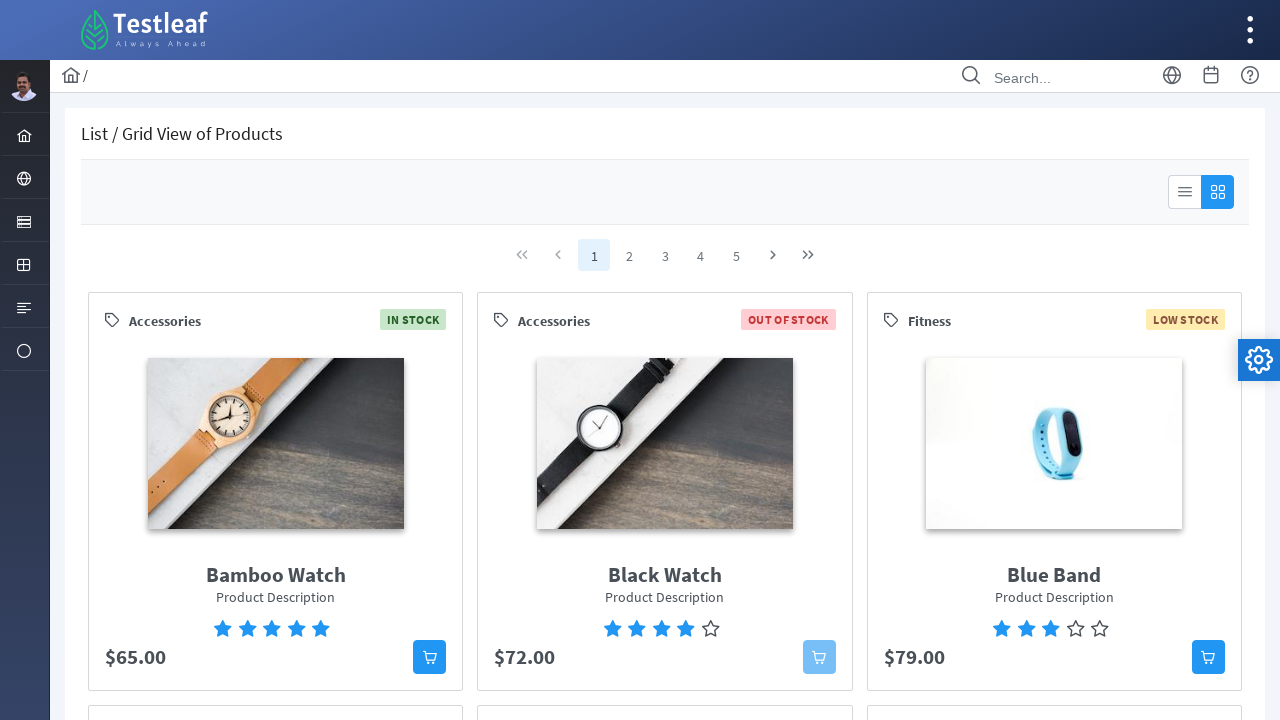

Clicked first list item while holding CTRL at (291, 472) on ul[aria-label='From'] li >> nth=0
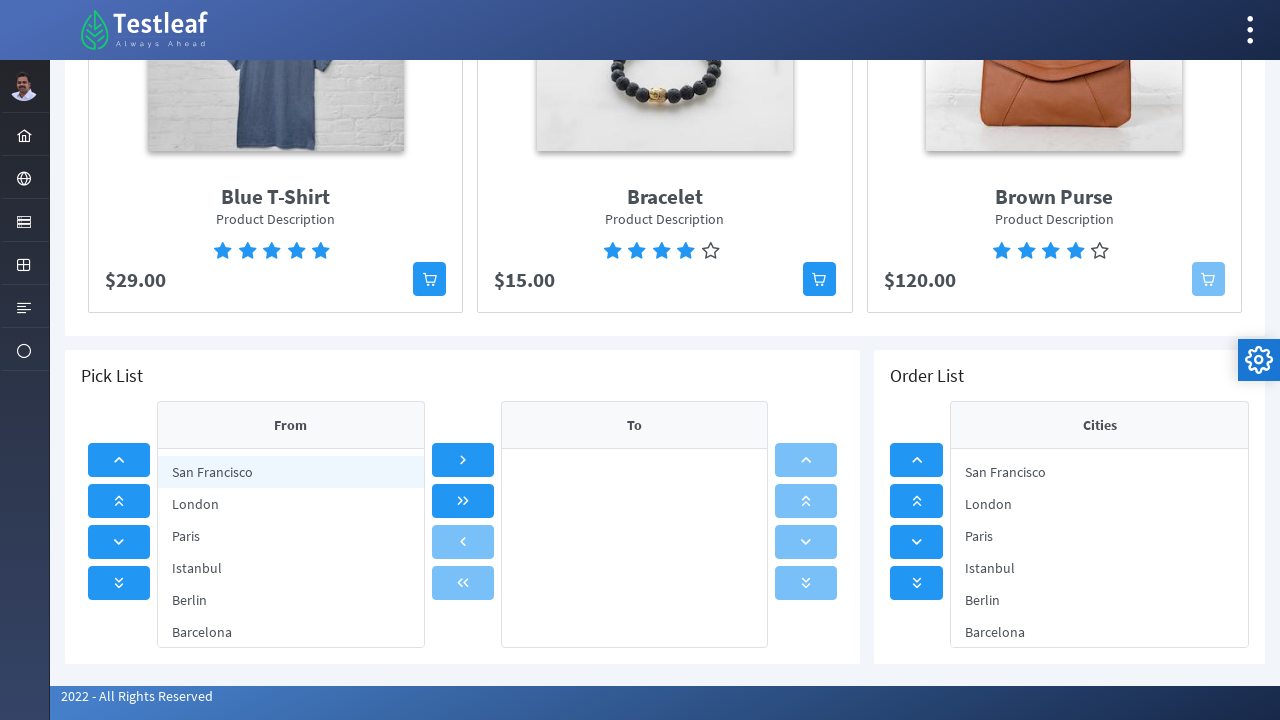

Clicked second list item while holding CTRL at (291, 504) on ul[aria-label='From'] li >> nth=1
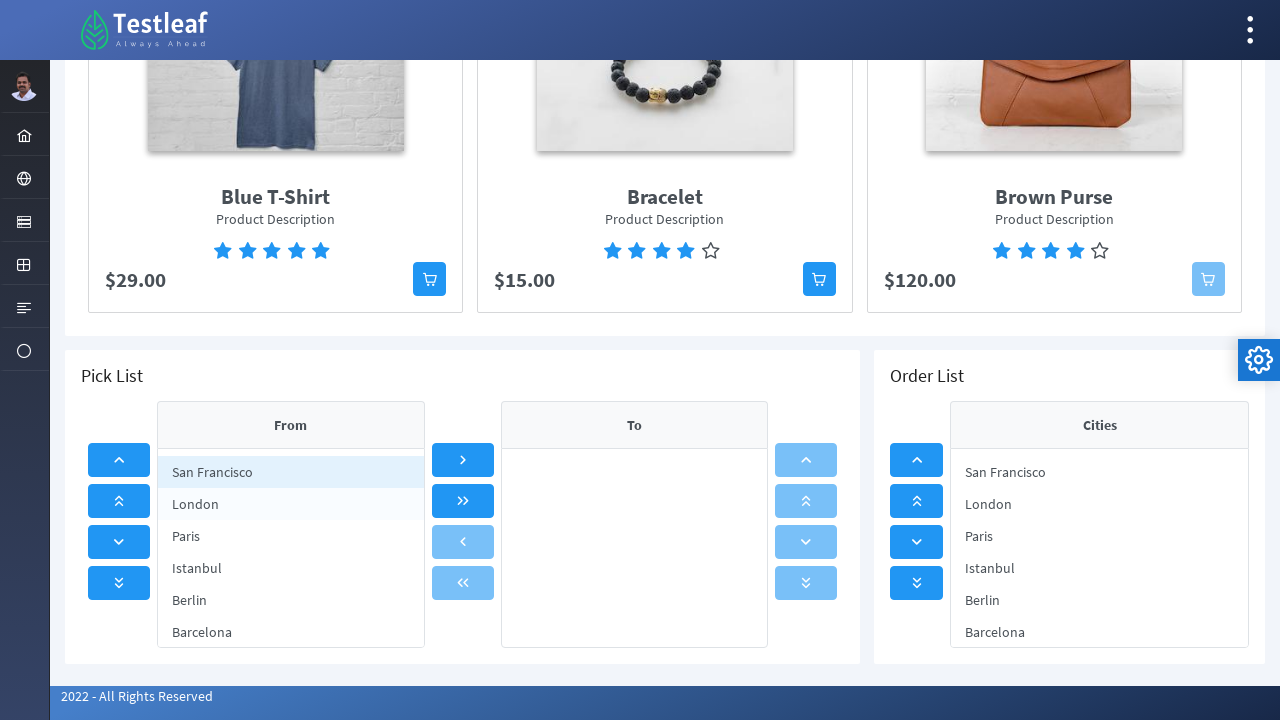

Clicked third list item while holding CTRL at (291, 536) on ul[aria-label='From'] li >> nth=2
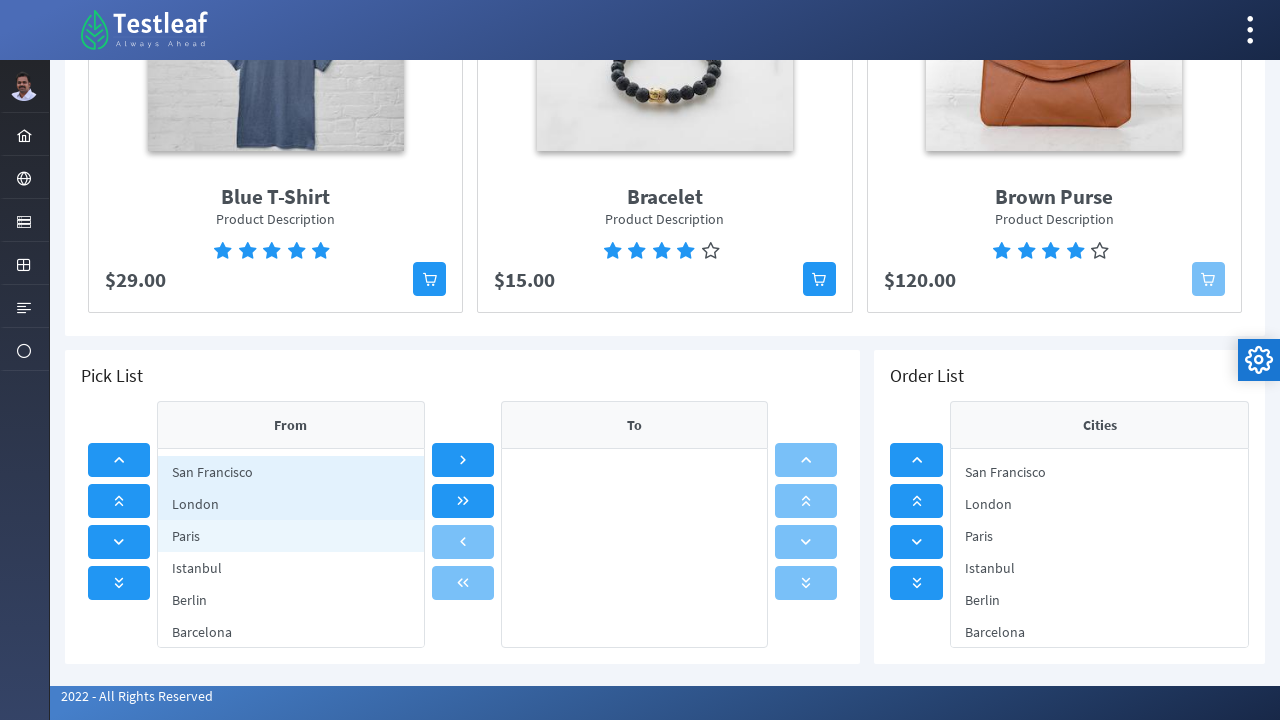

Released CTRL key to complete multi-select
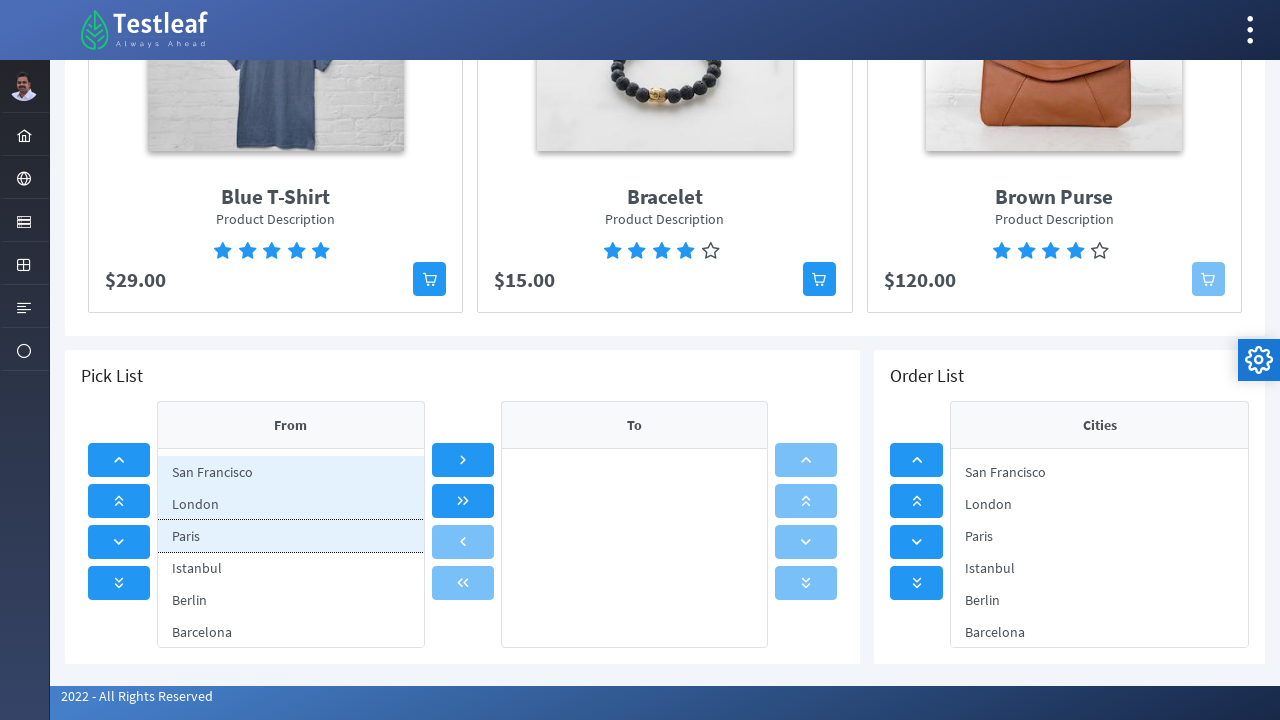

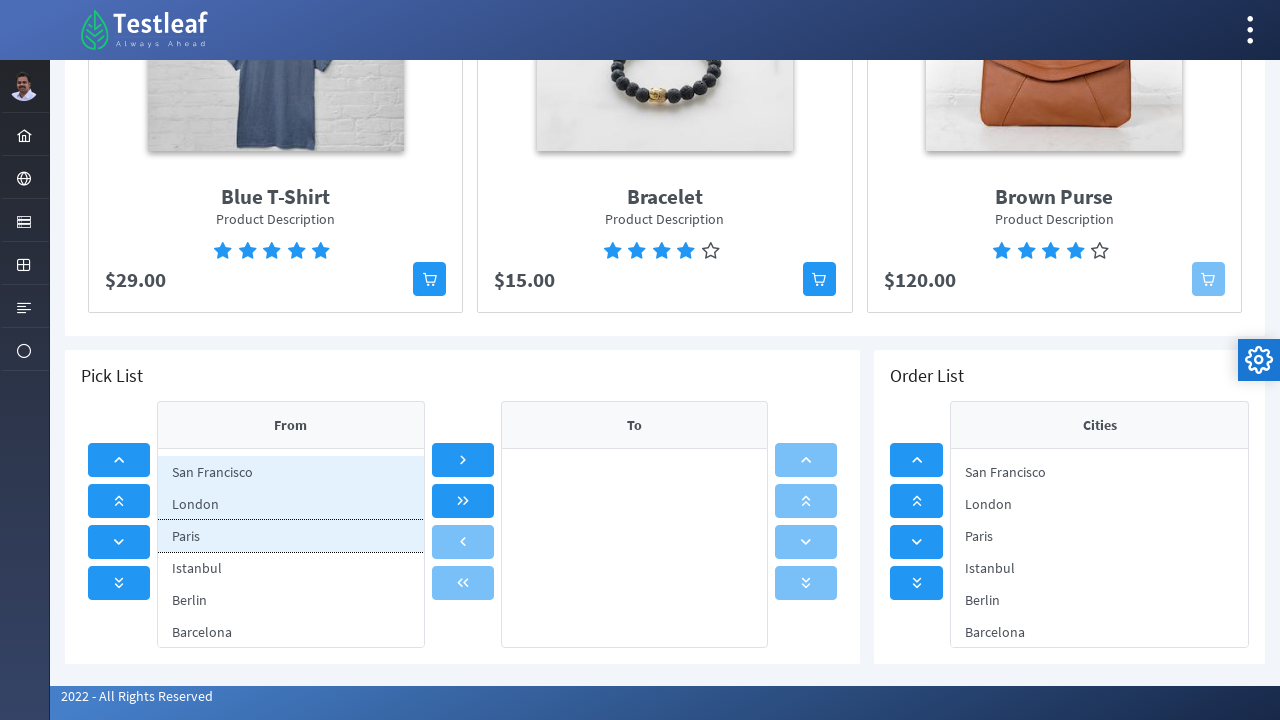